Navigates to an infinite scroll page and scrolls down by 1000 pixels to trigger content loading

Starting URL: https://practice.expandtesting.com/infinite-scroll

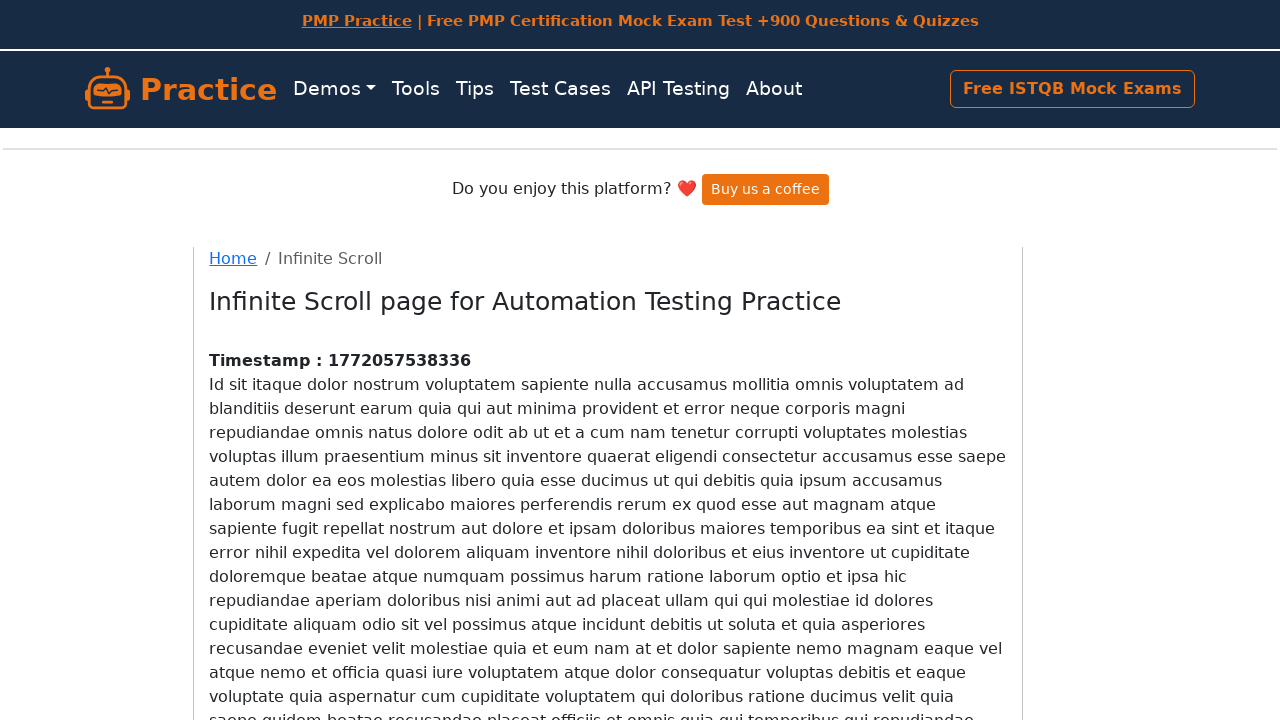

Navigated to infinite scroll practice page
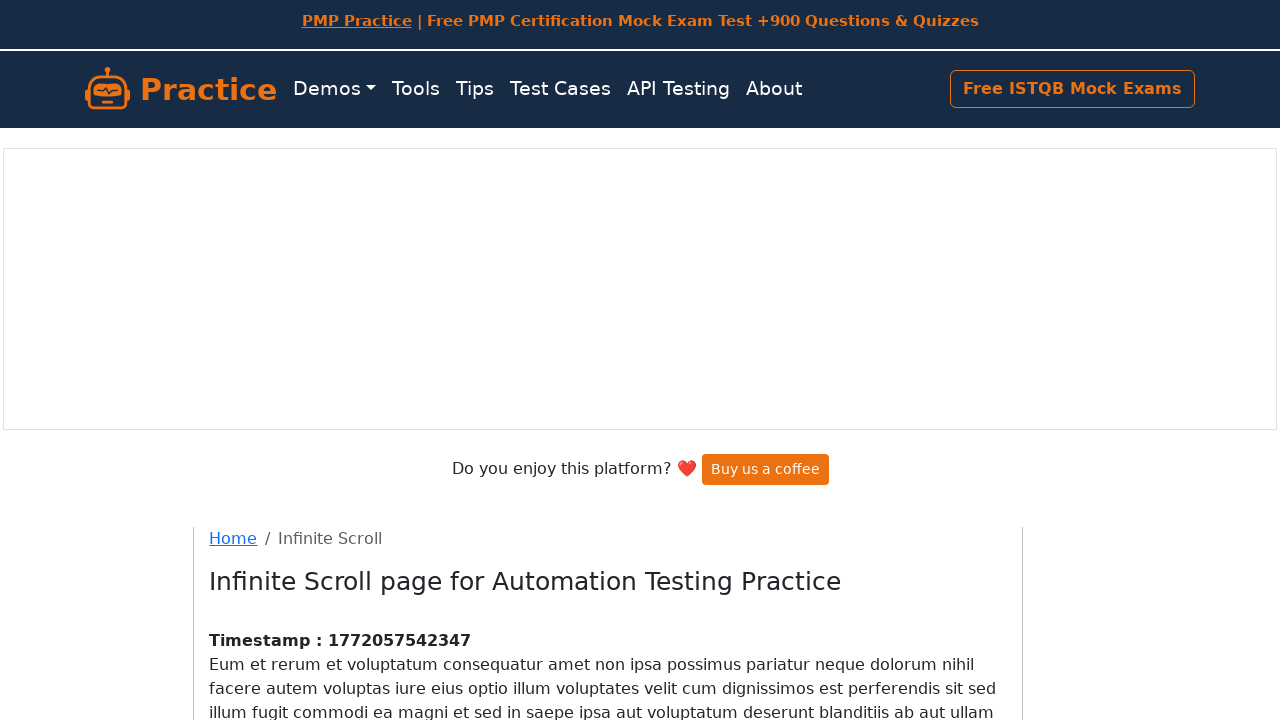

Scrolled down by 1000 pixels to trigger content loading
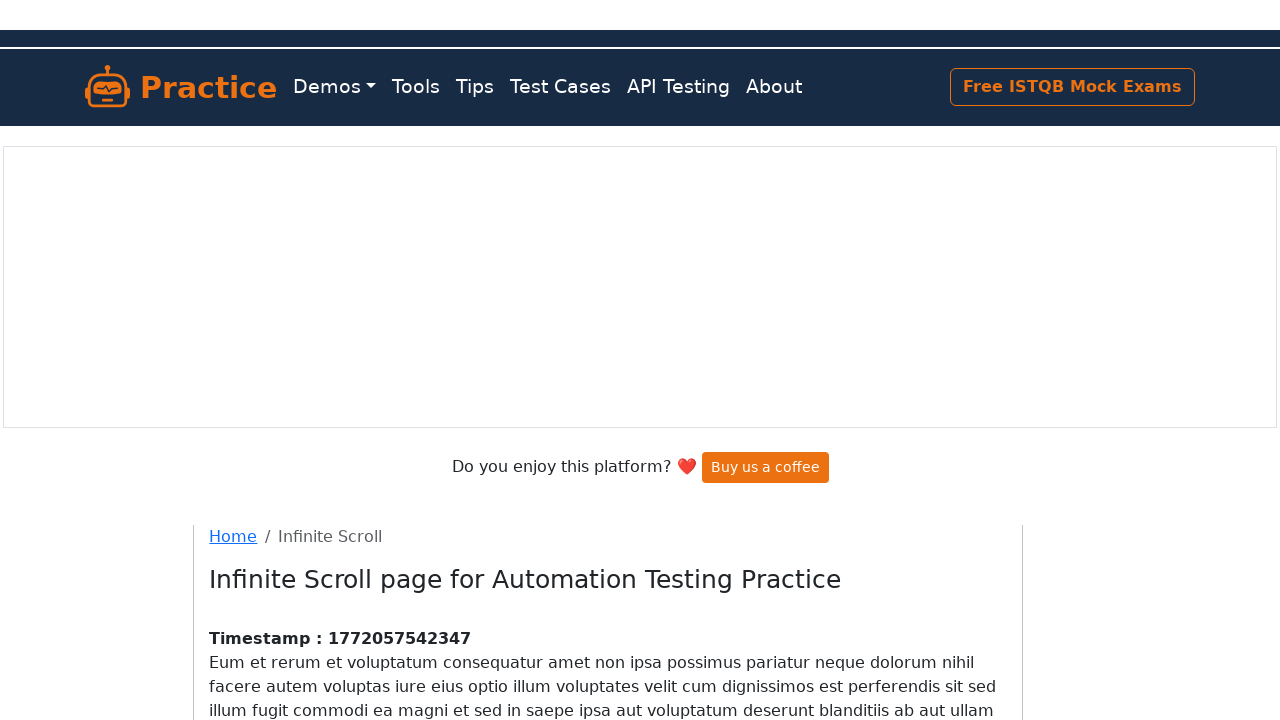

Waited 1000ms for dynamically loaded content to appear
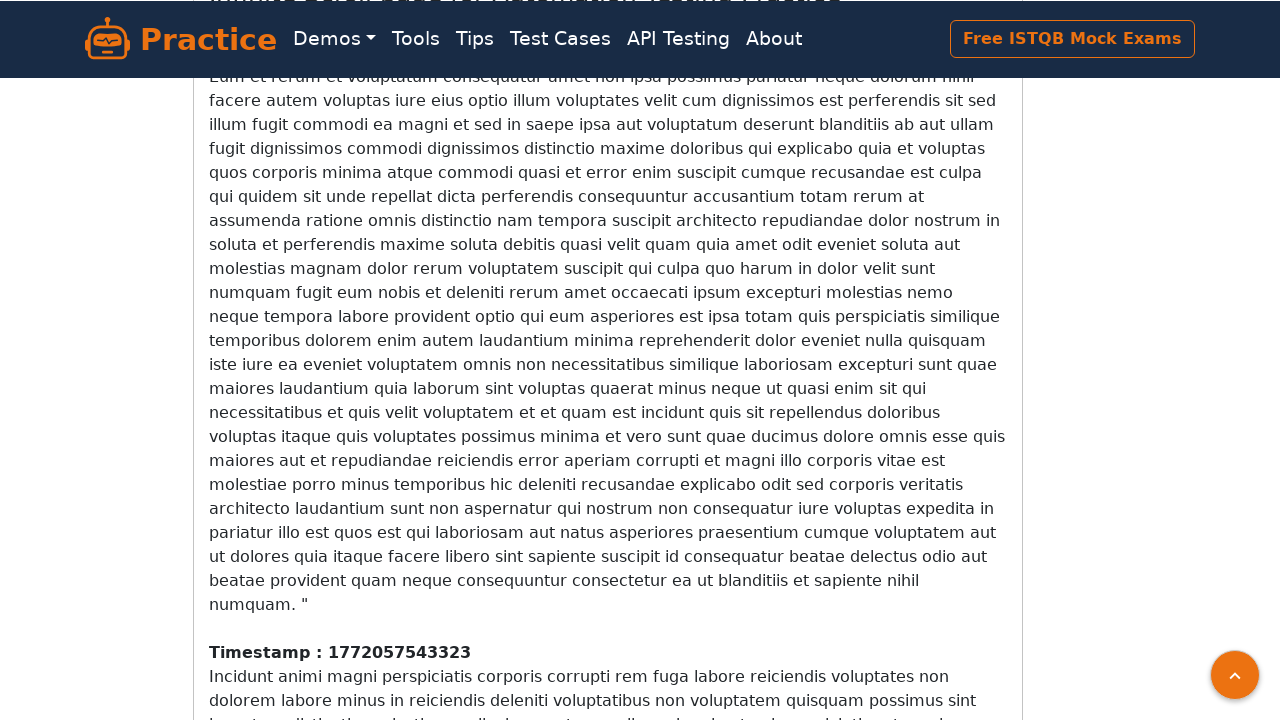

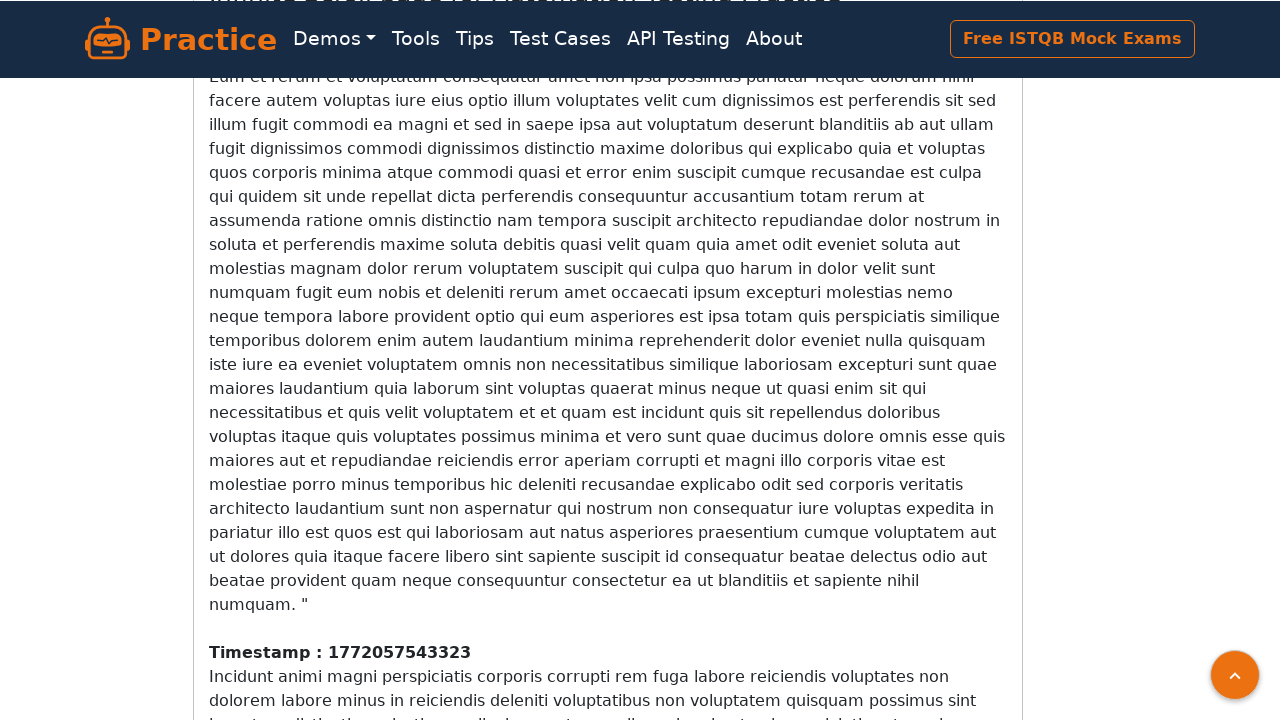